Tests clicking on a specific radio button (Option 2) and clicking it again

Starting URL: https://kristinek.github.io/site/examples/actions

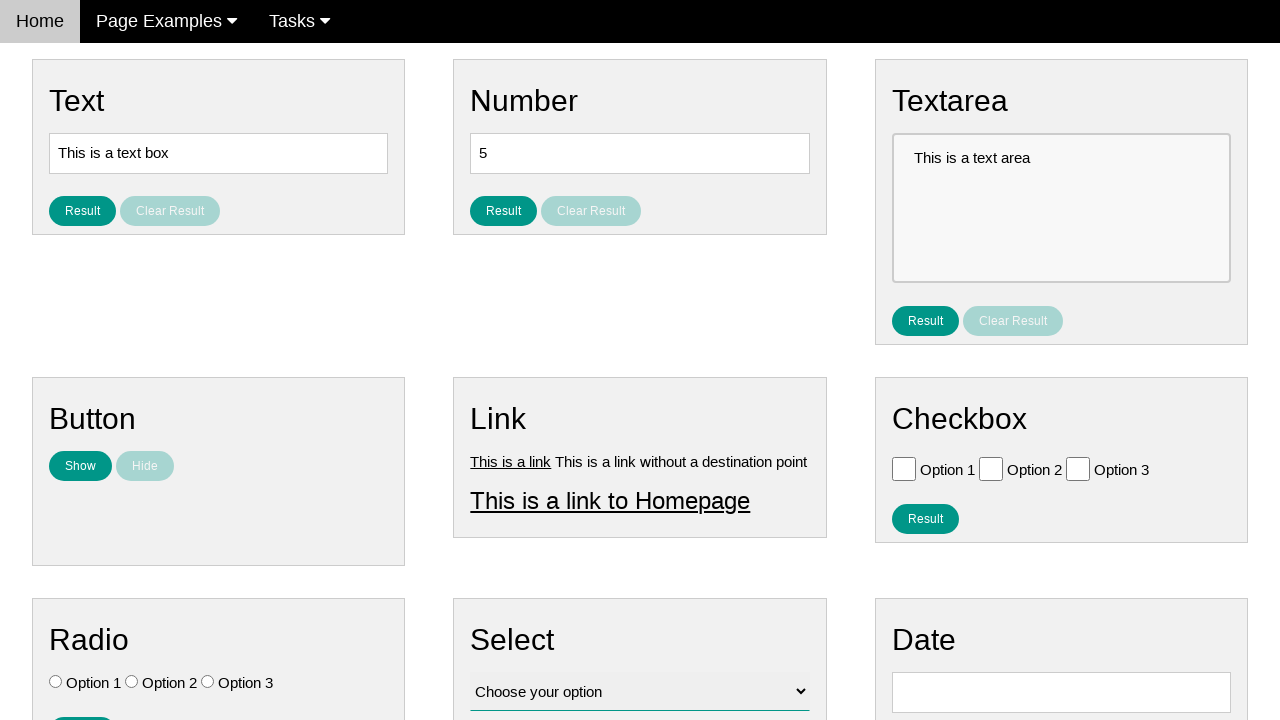

Navigated to actions example page
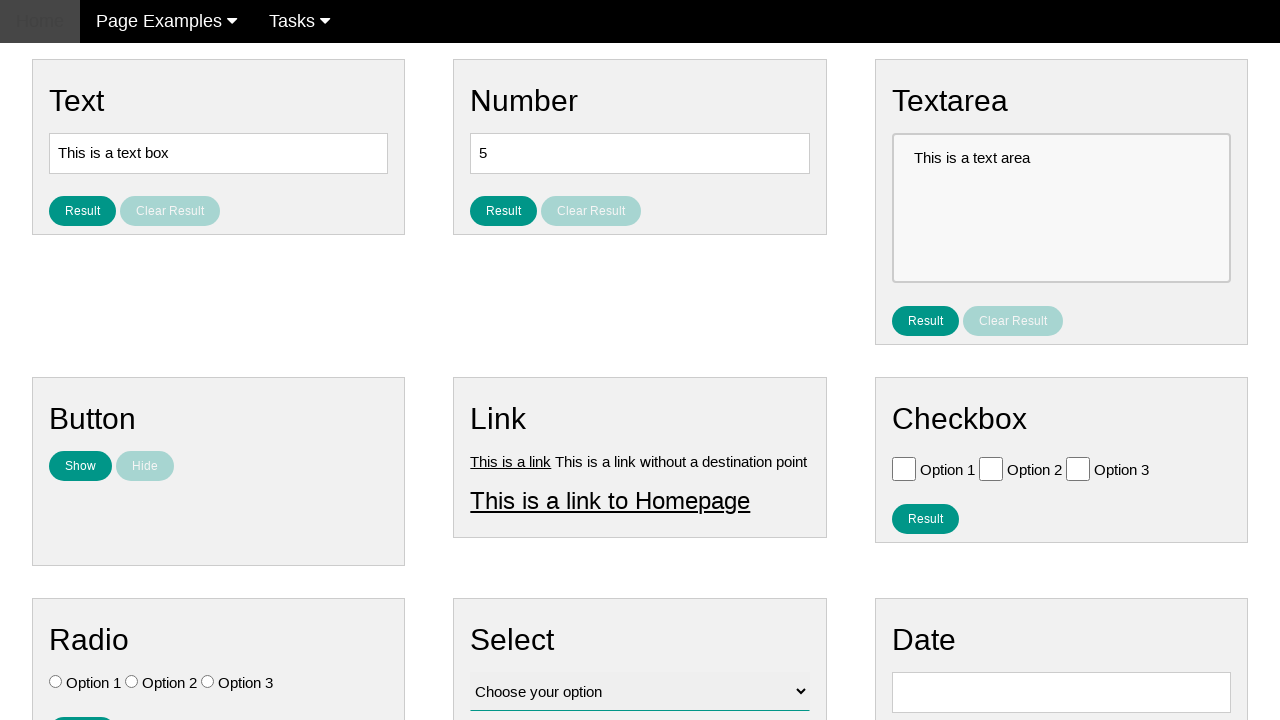

Located all radio buttons with Option 2 value
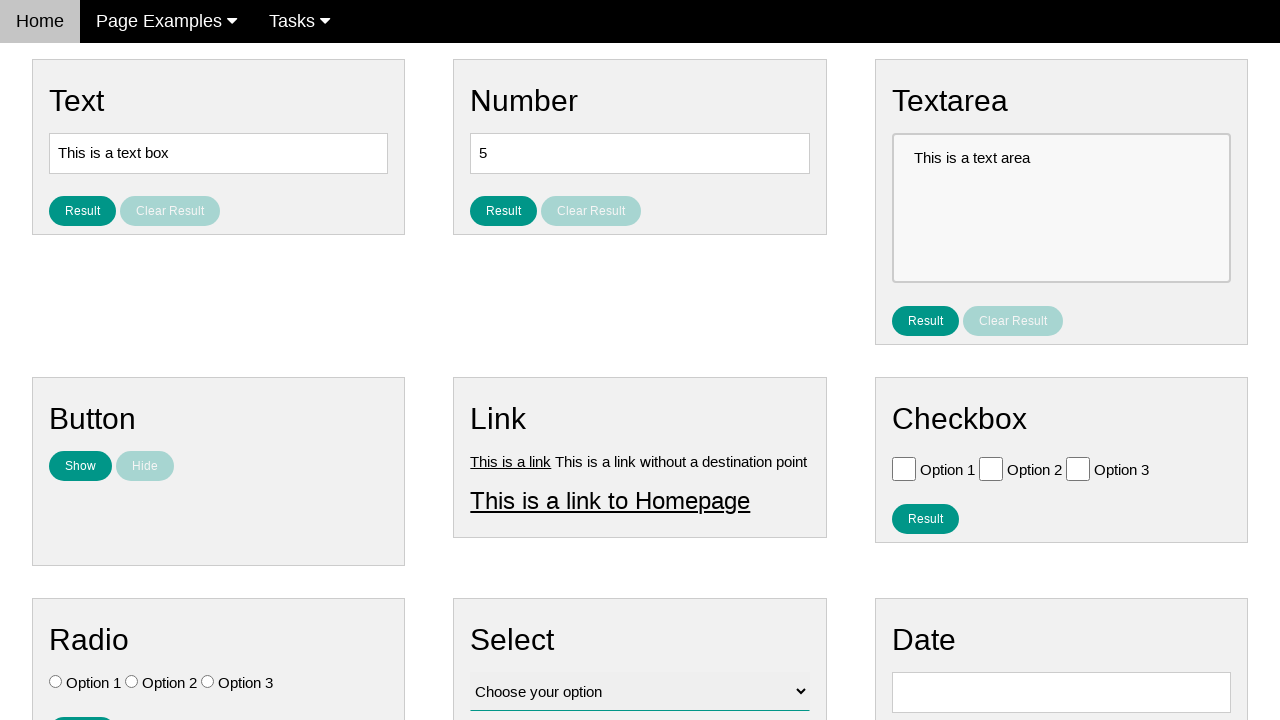

Found 1 radio button(s) with Option 2 value
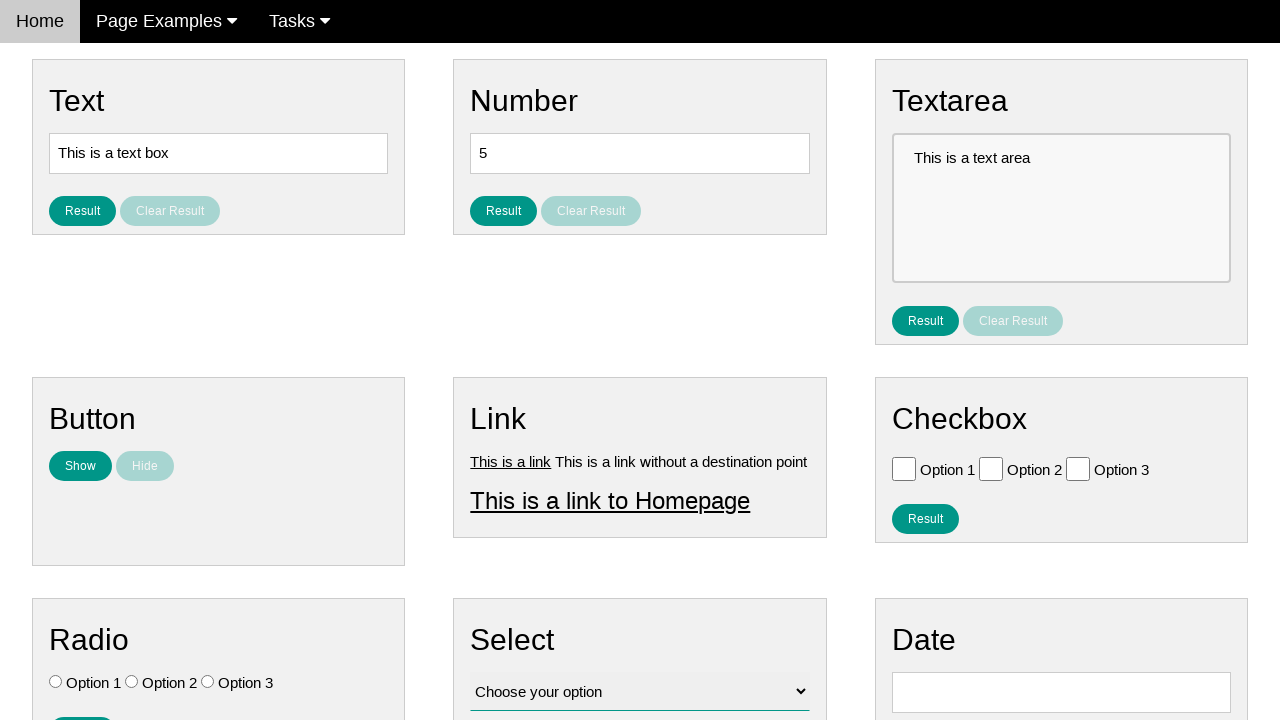

Selected radio button at index 0
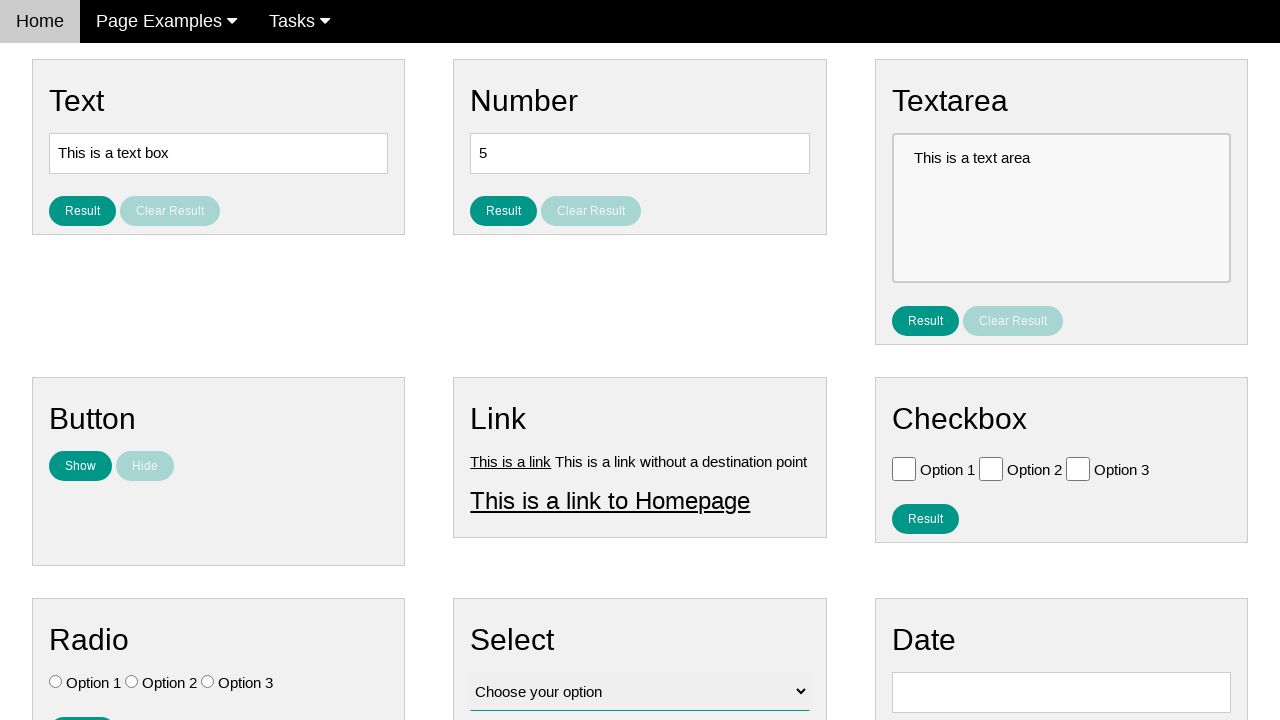

Clicked radio button at index 0 (first click) at (132, 682) on input.w3-check[value='Option 2'][type='radio'] >> nth=0
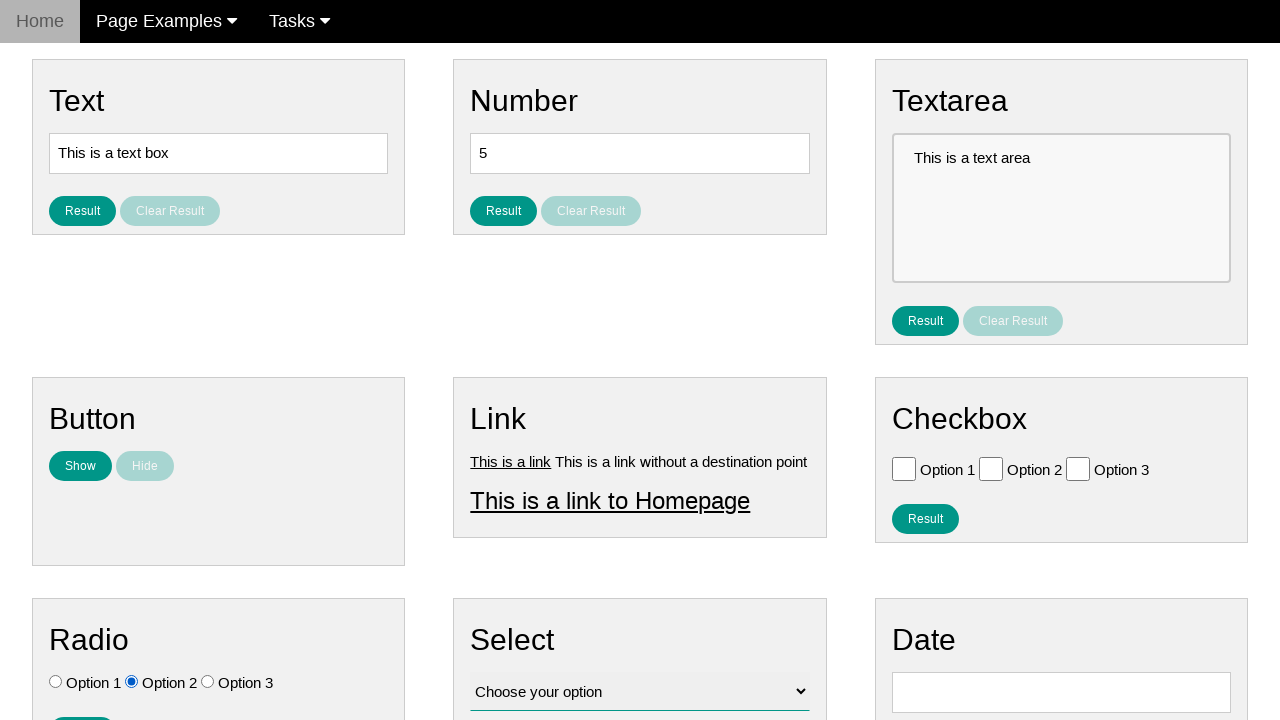

Clicked radio button at index 0 (second click) at (132, 682) on input.w3-check[value='Option 2'][type='radio'] >> nth=0
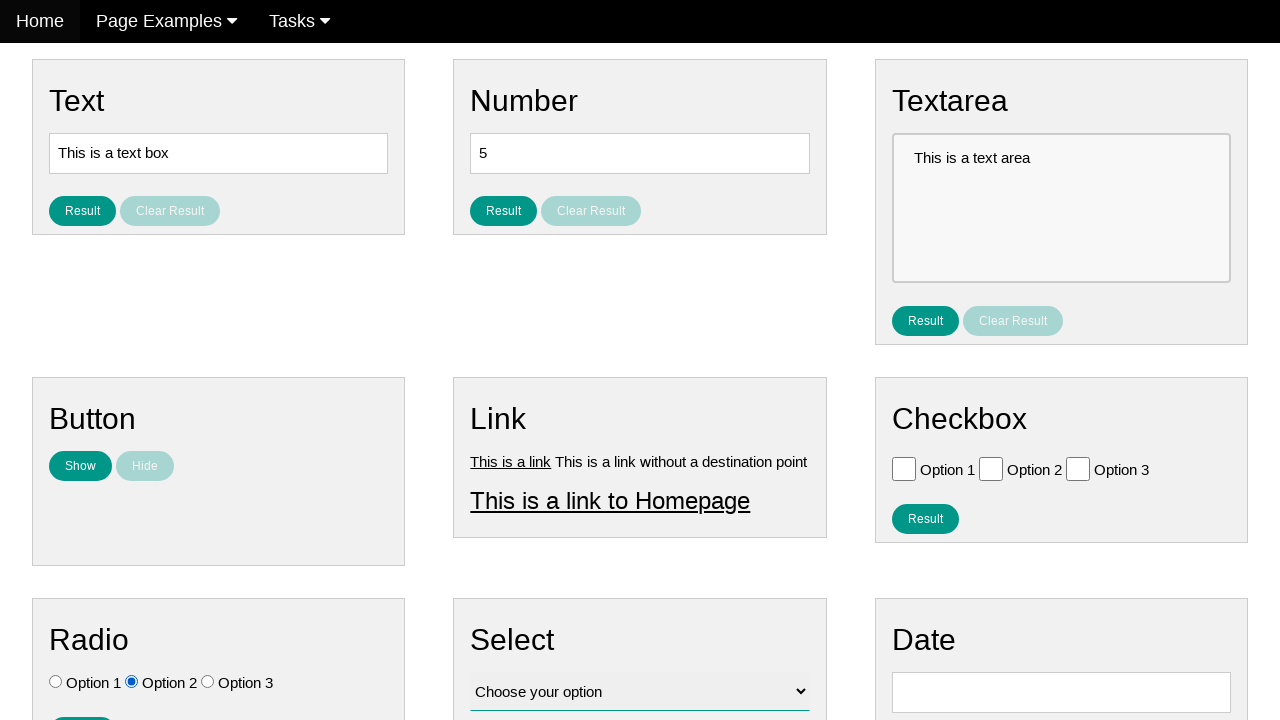

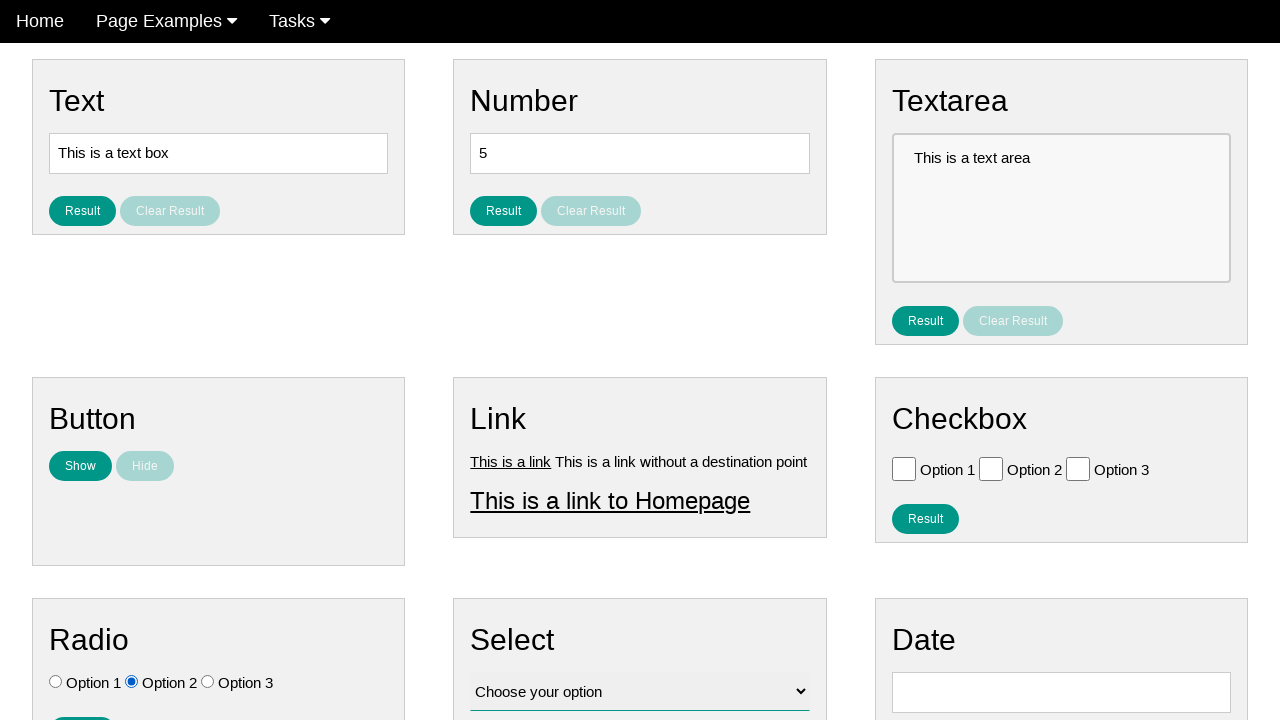